Tests drag and drop functionality on the jQuery UI droppable demo page by switching to the demo iframe and dragging one element onto a drop target.

Starting URL: https://jqueryui.com/droppable/

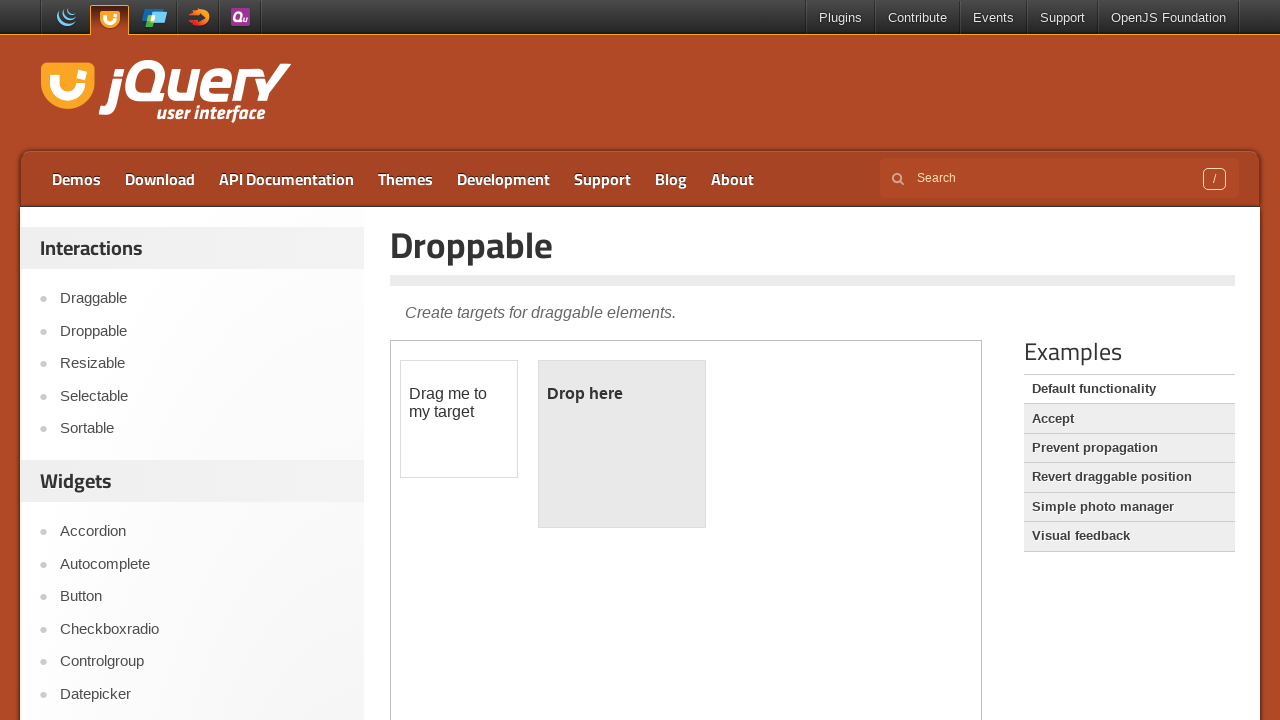

Navigated to jQuery UI droppable demo page
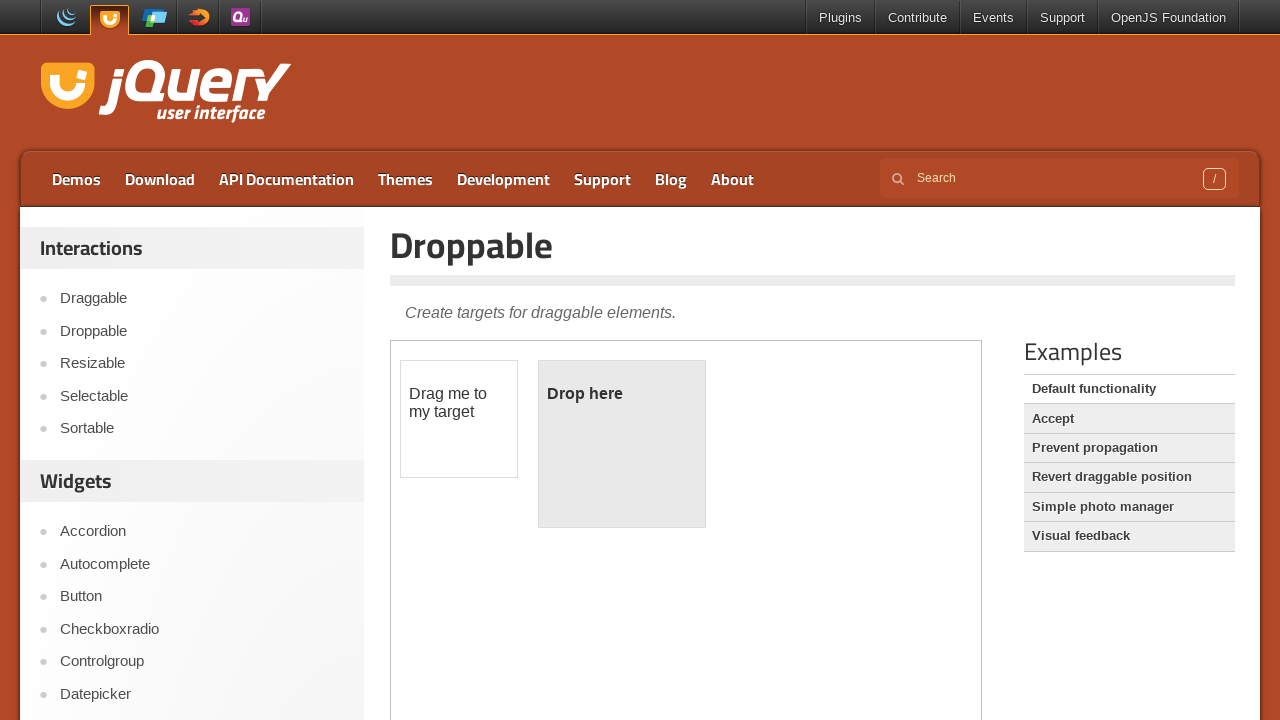

Located demo iframe
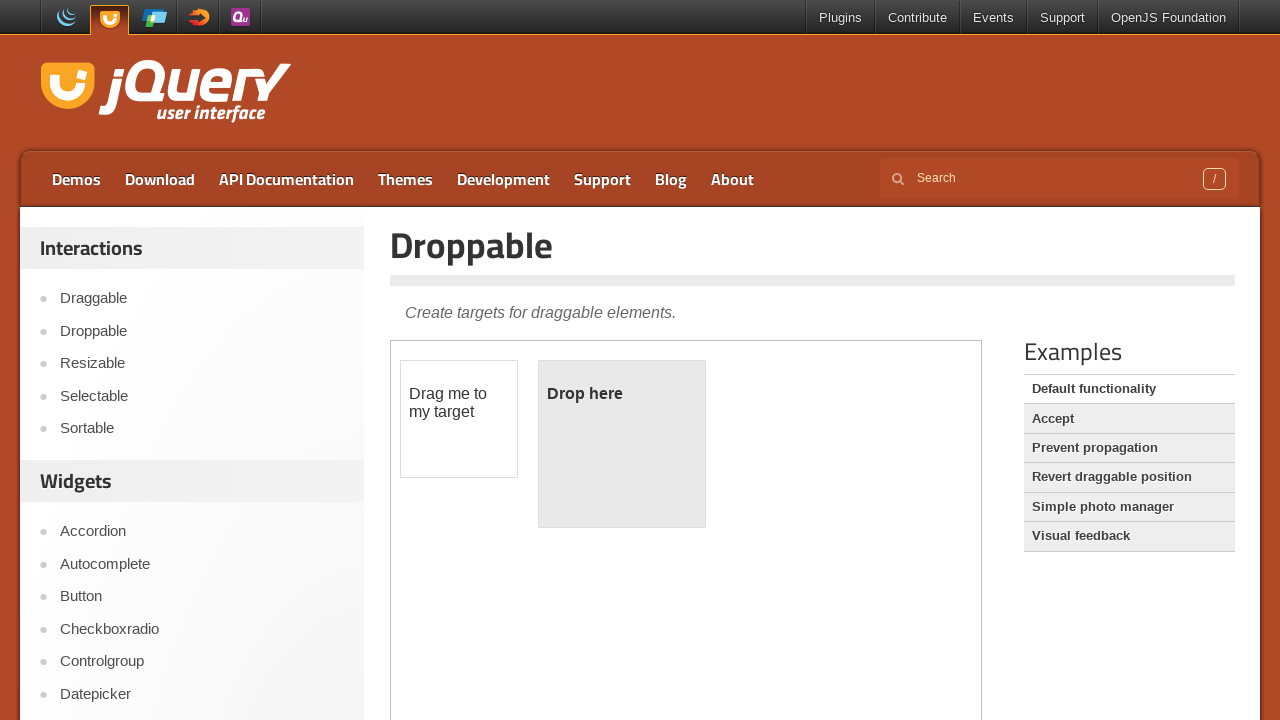

Located draggable element within iframe
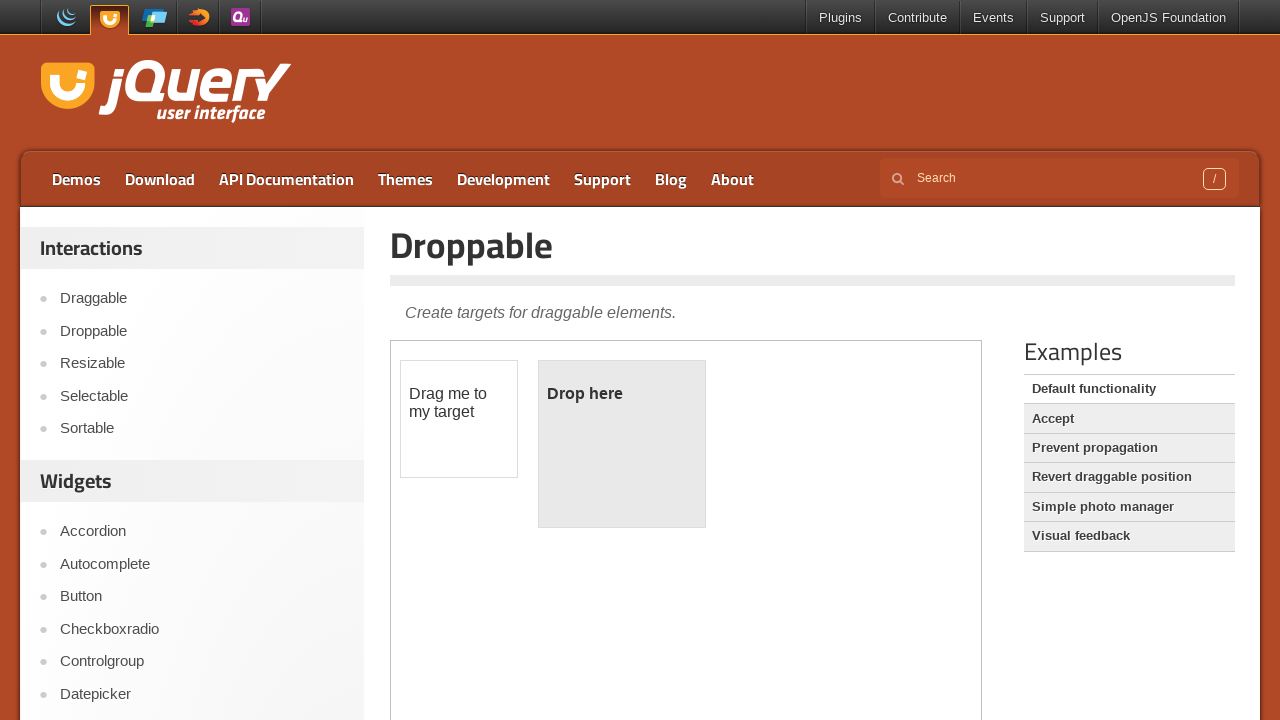

Located droppable target element within iframe
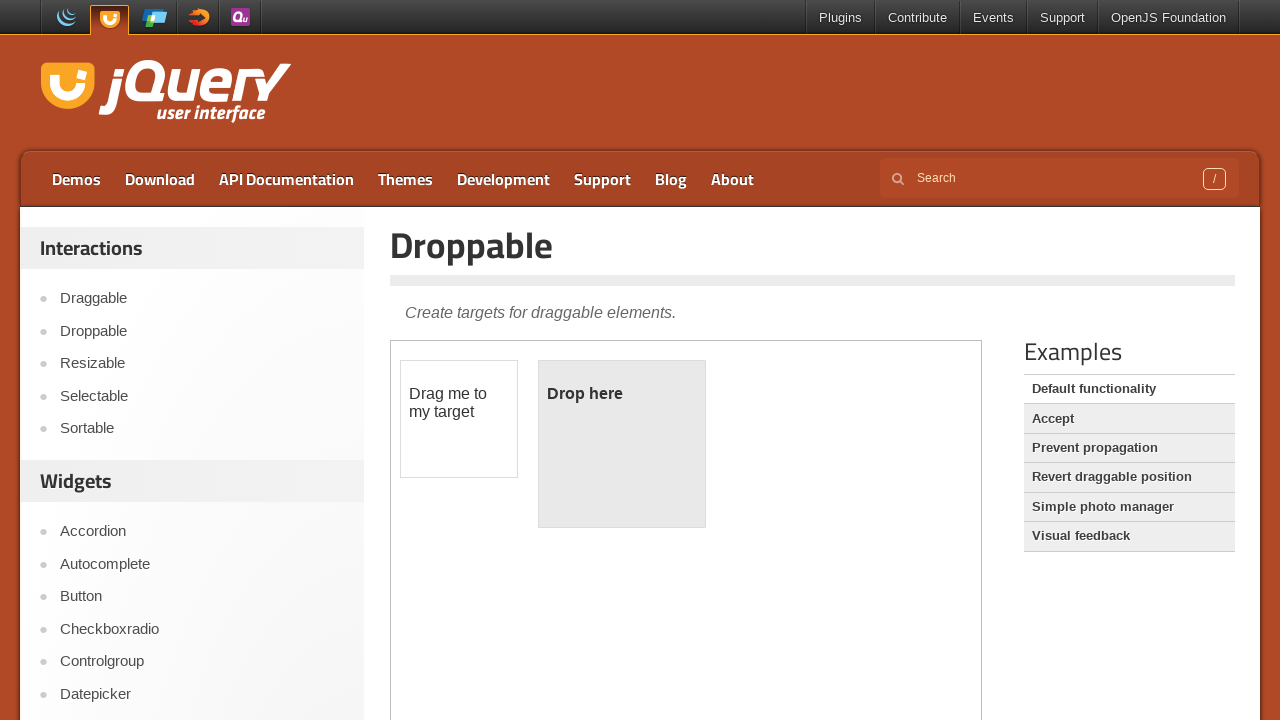

Dragged draggable element onto droppable target at (622, 444)
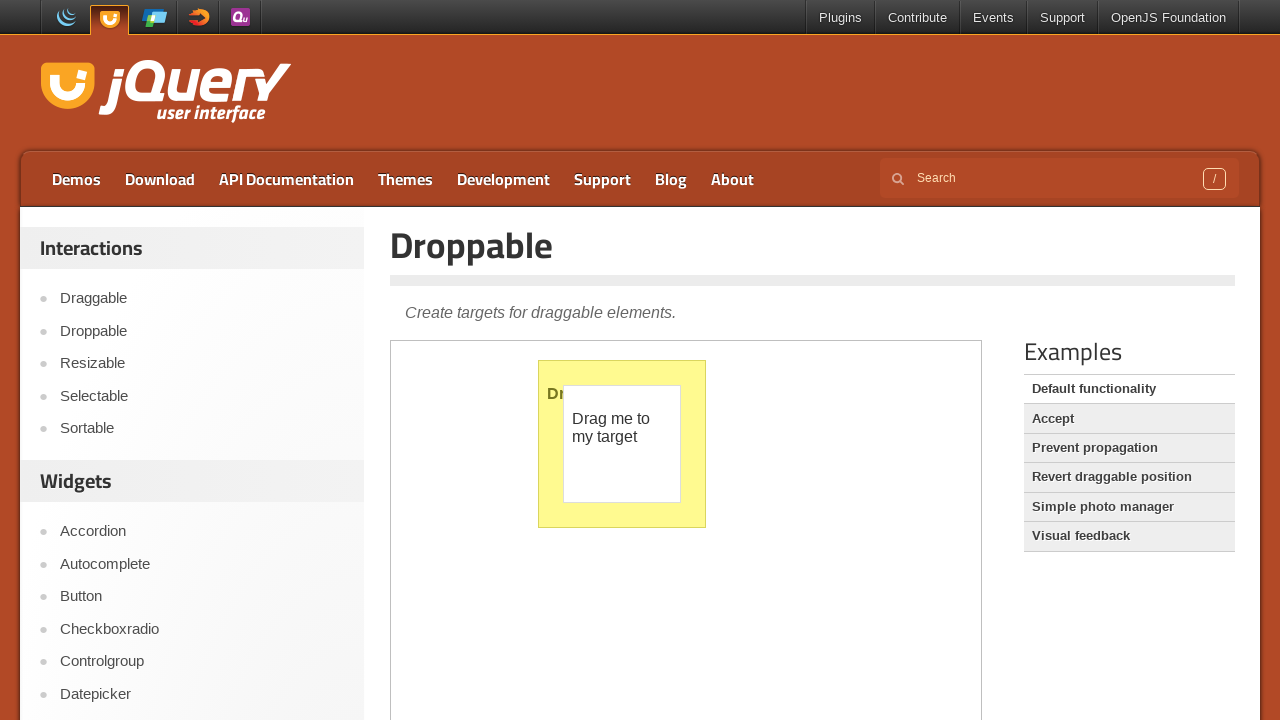

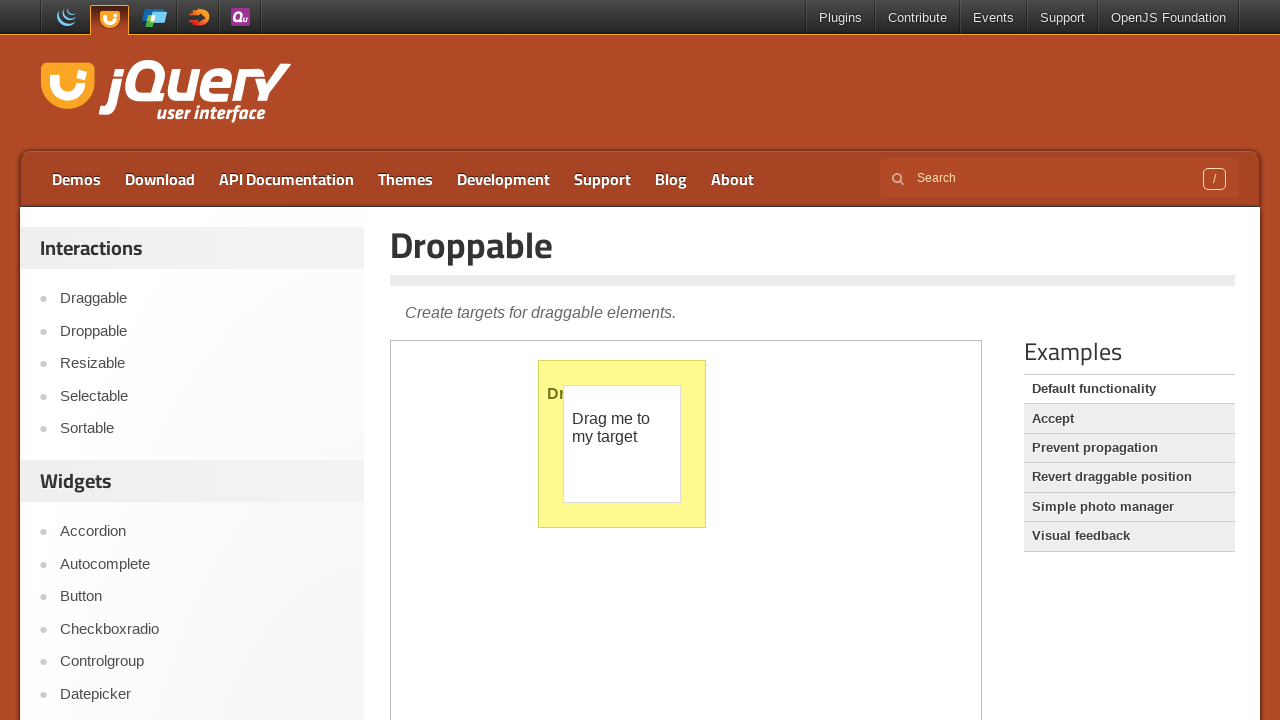